Tests radio button interactions on W3Schools' tryit editor by selecting various radio button options within an iframe (HTML language option, age range options) and submitting the form.

Starting URL: https://www.w3schools.com/tags/tryit.asp?filename=tryhtml5_input_type_radio

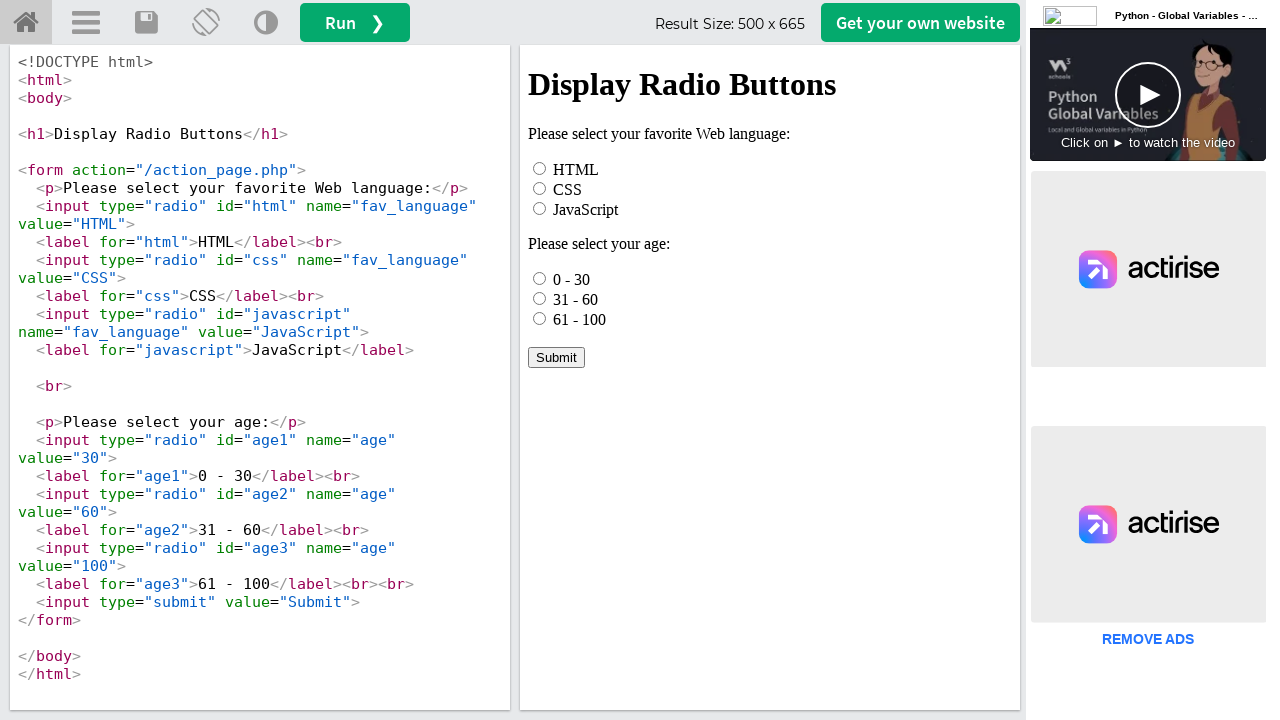

Clicked HTML radio button in iframe at (540, 168) on iframe[name="iframeResult"] >> internal:control=enter-frame >> #html
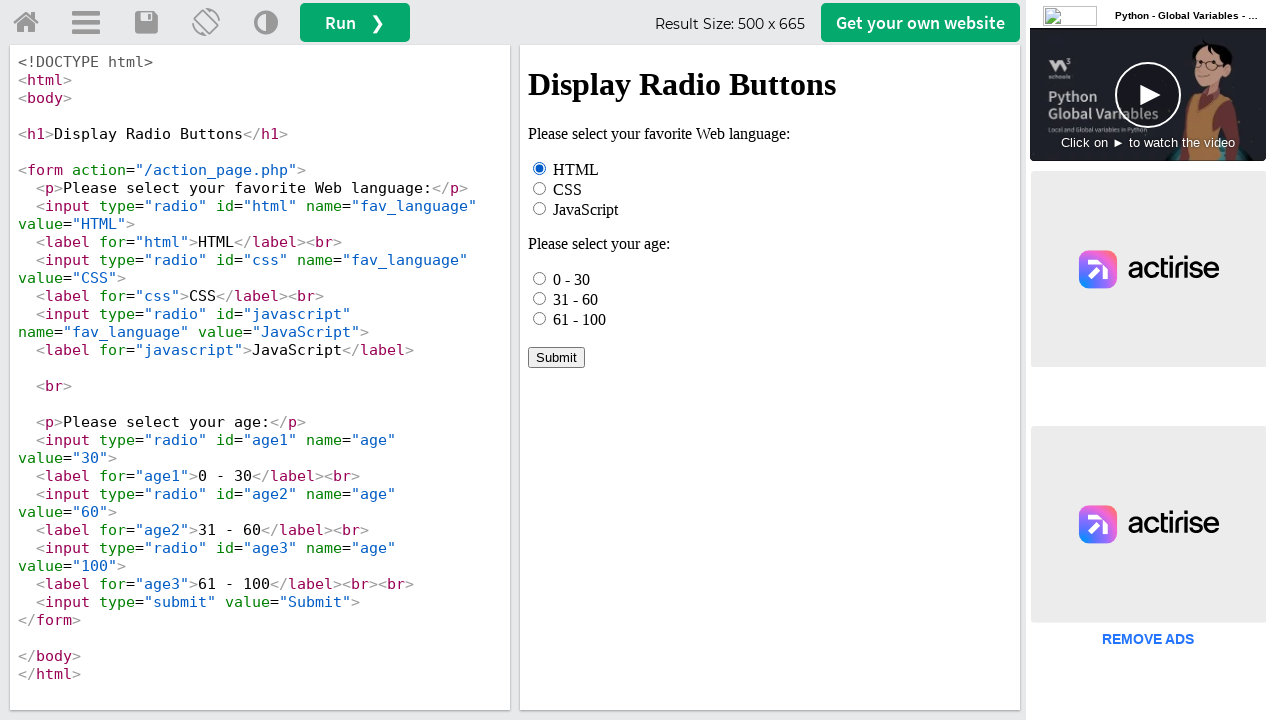

Checked first age option (0 - 30) at (540, 278) on iframe[name="iframeResult"] >> internal:control=enter-frame >> input[name="age"]
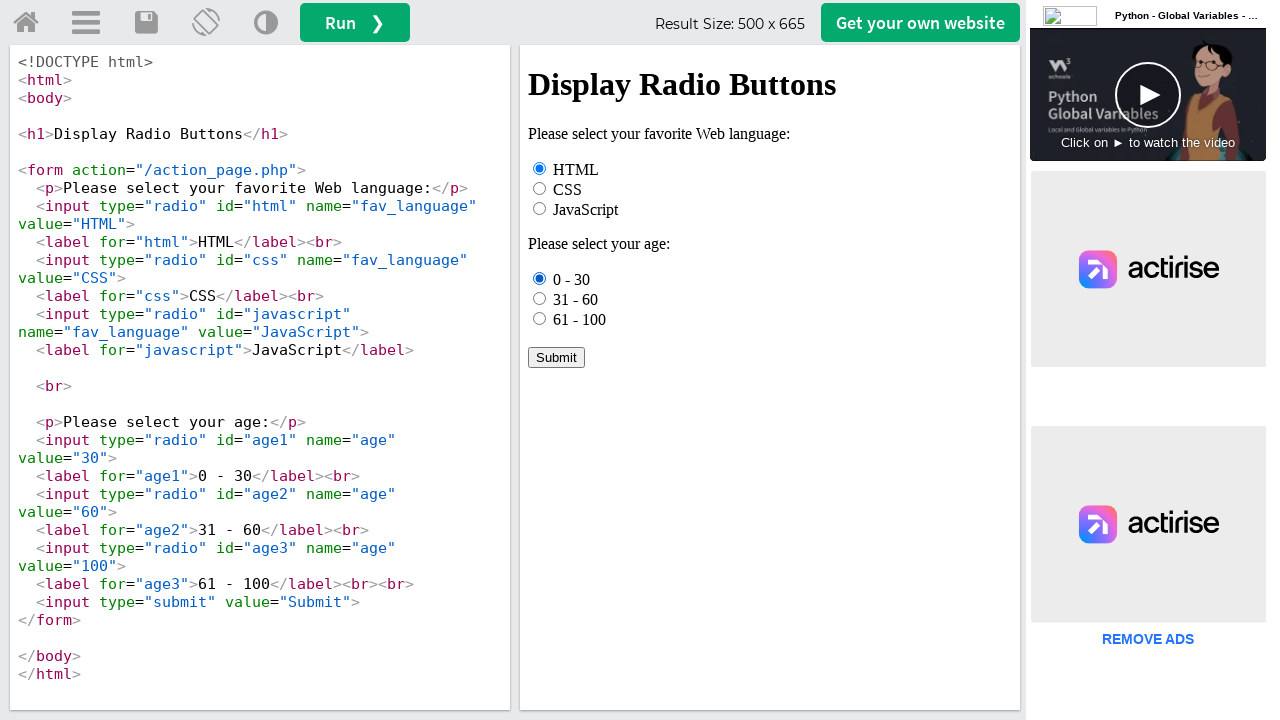

Clicked third age option (61 - 100) at (540, 318) on iframe[name="iframeResult"] >> internal:control=enter-frame >> input[name="age"]
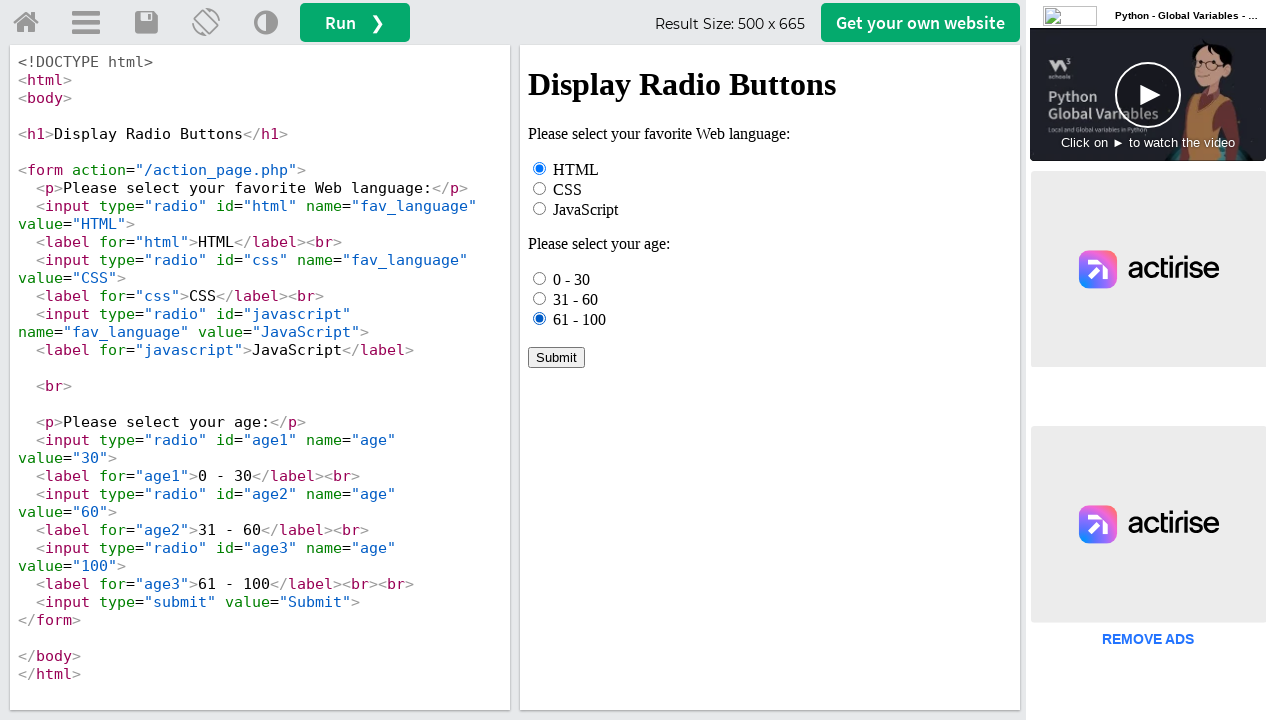

Clicked age option '31 - 60' by text at (576, 299) on iframe[name="iframeResult"] >> internal:control=enter-frame >> text=31 - 60
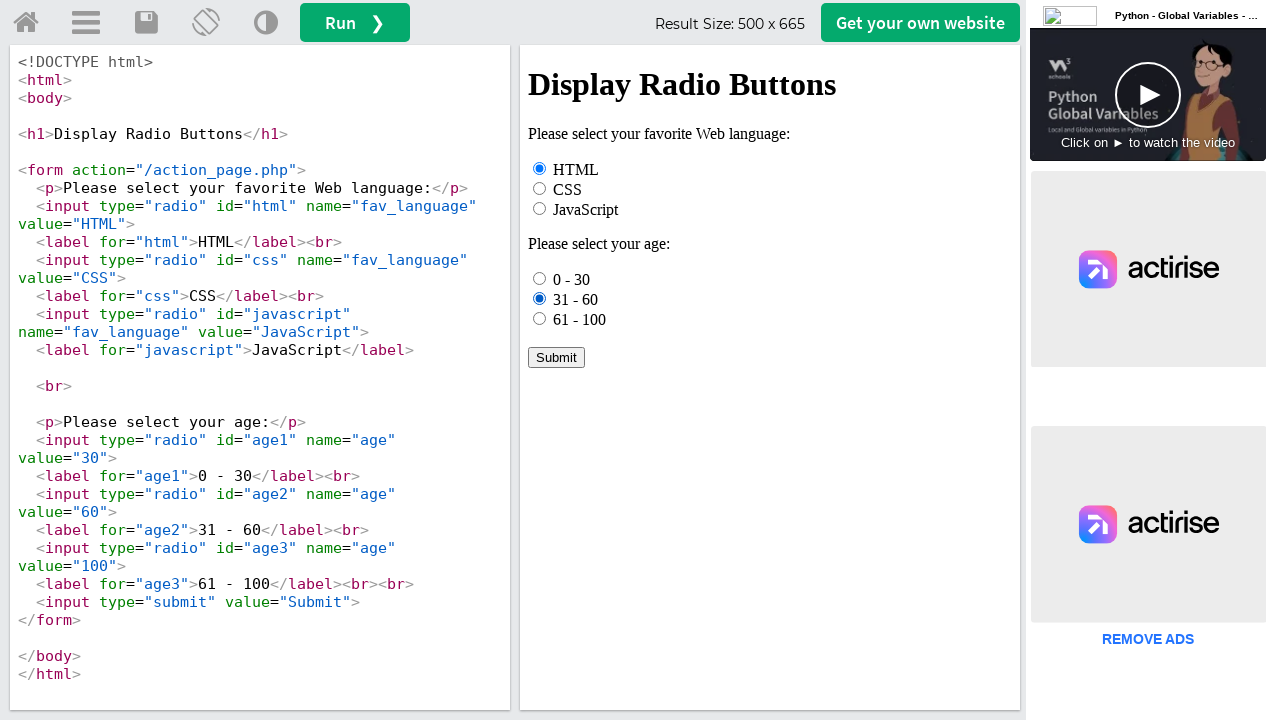

Clicked Submit button to submit form at (556, 357) on iframe[name="iframeResult"] >> internal:control=enter-frame >> text=Submit
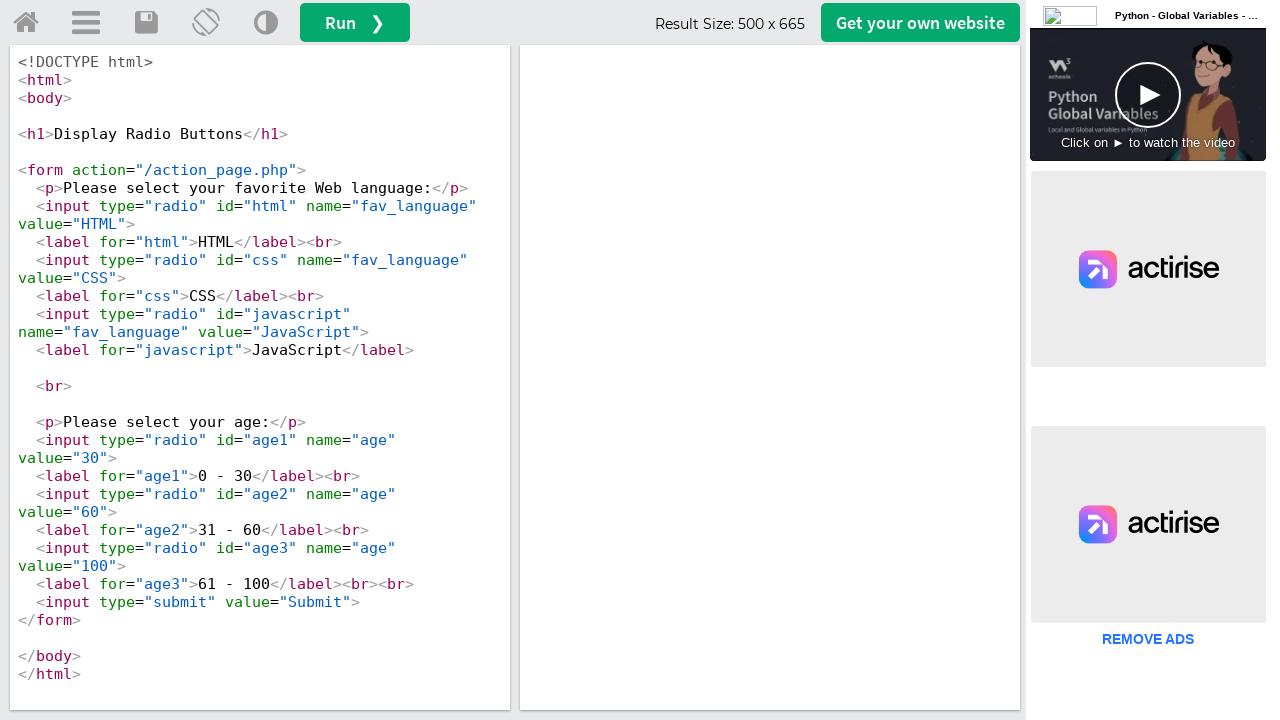

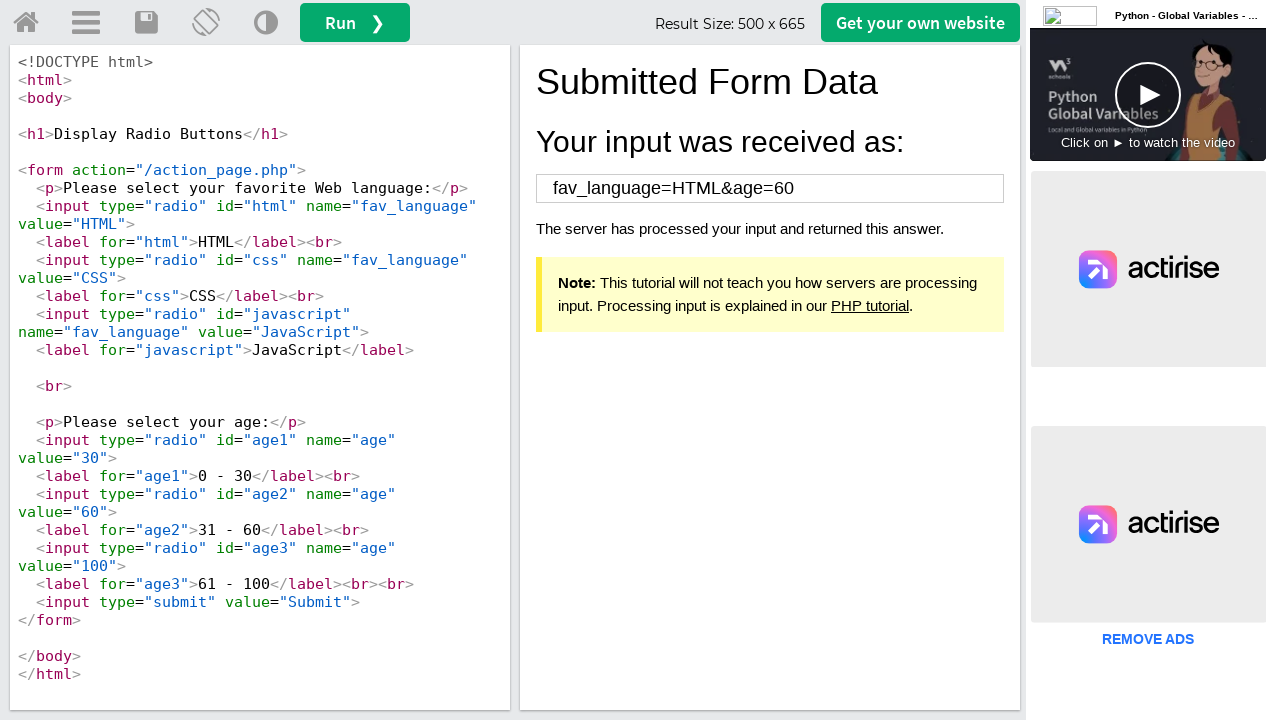